Tests the DemoQA automation practice form by filling out all form fields including name, email, gender, mobile number, date of birth, subjects, address, state and city, then submitting and verifying the confirmation modal displays correct data.

Starting URL: https://demoqa.com/automation-practice-form

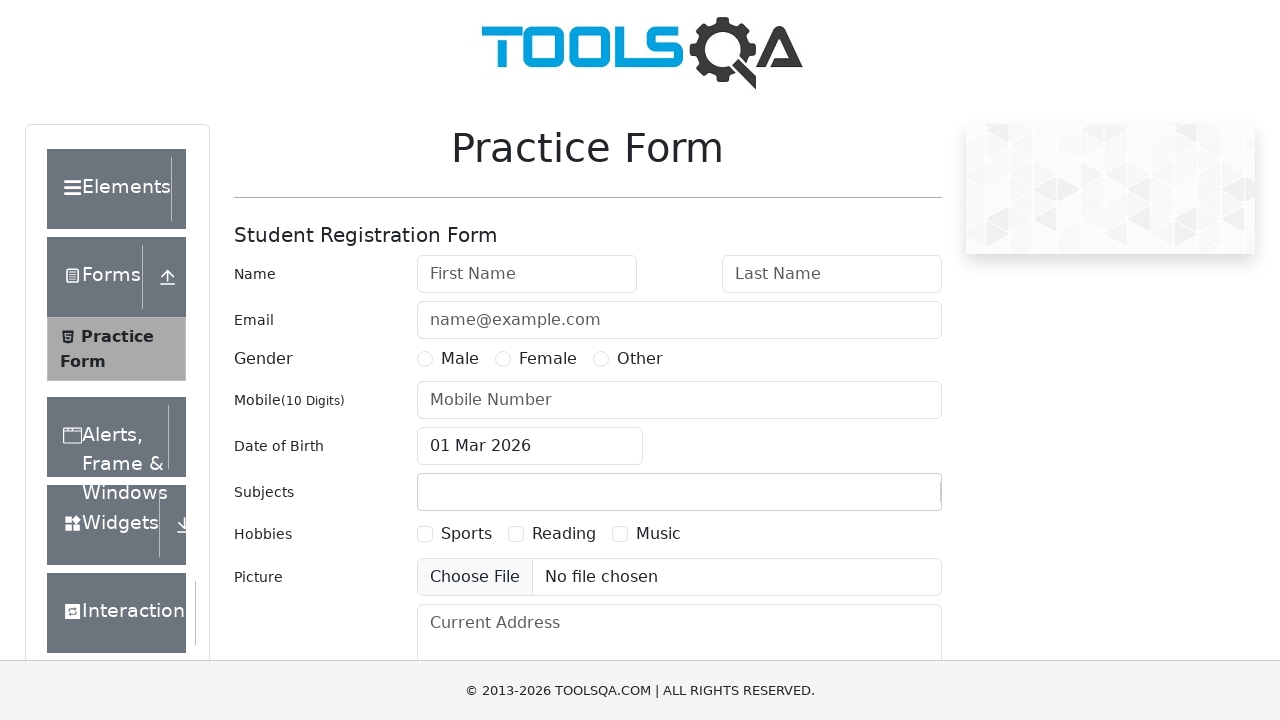

Filled first name field with 'John' on #firstName
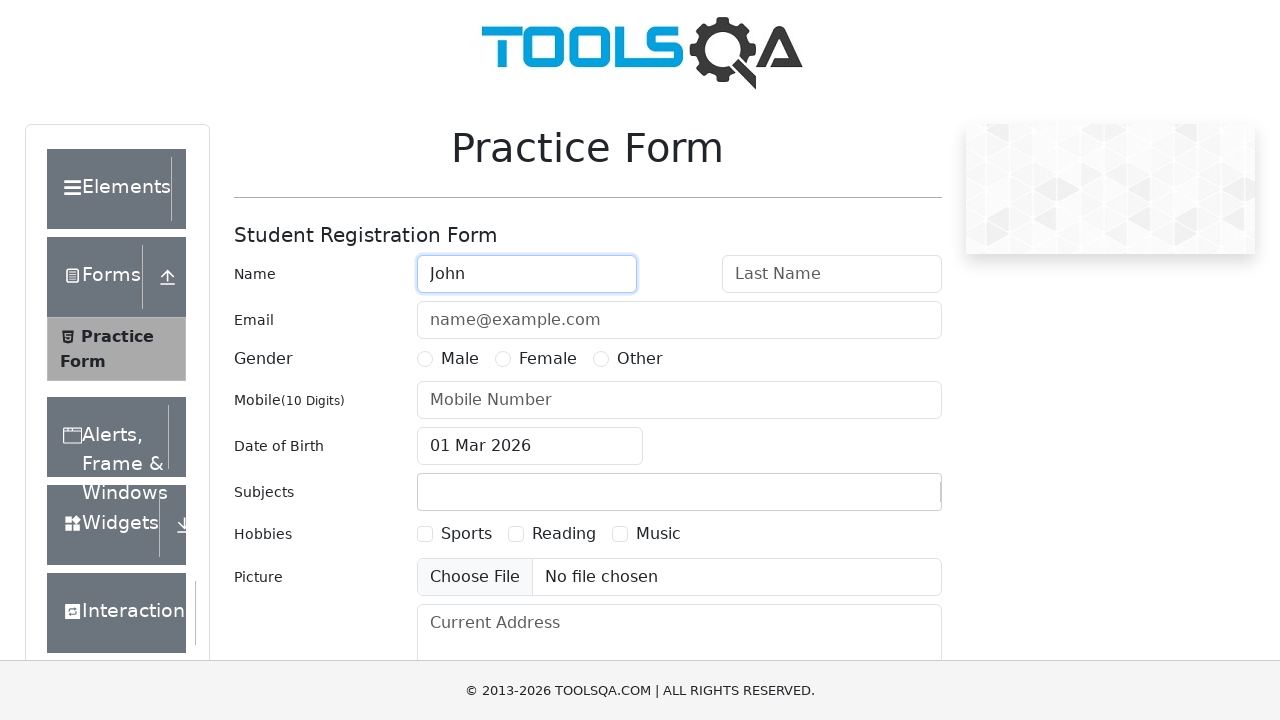

Filled last name field with 'Doe' on #lastName
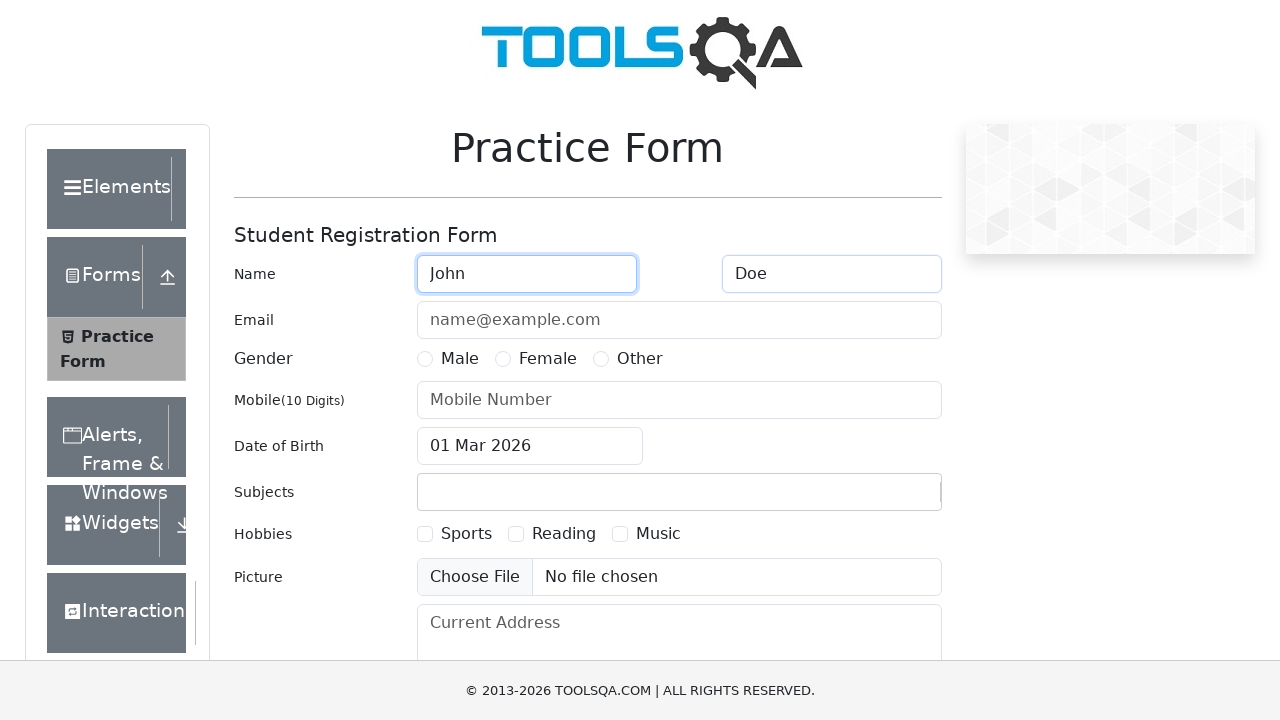

Filled email field with 'johndoe@gmail.com' on #userEmail
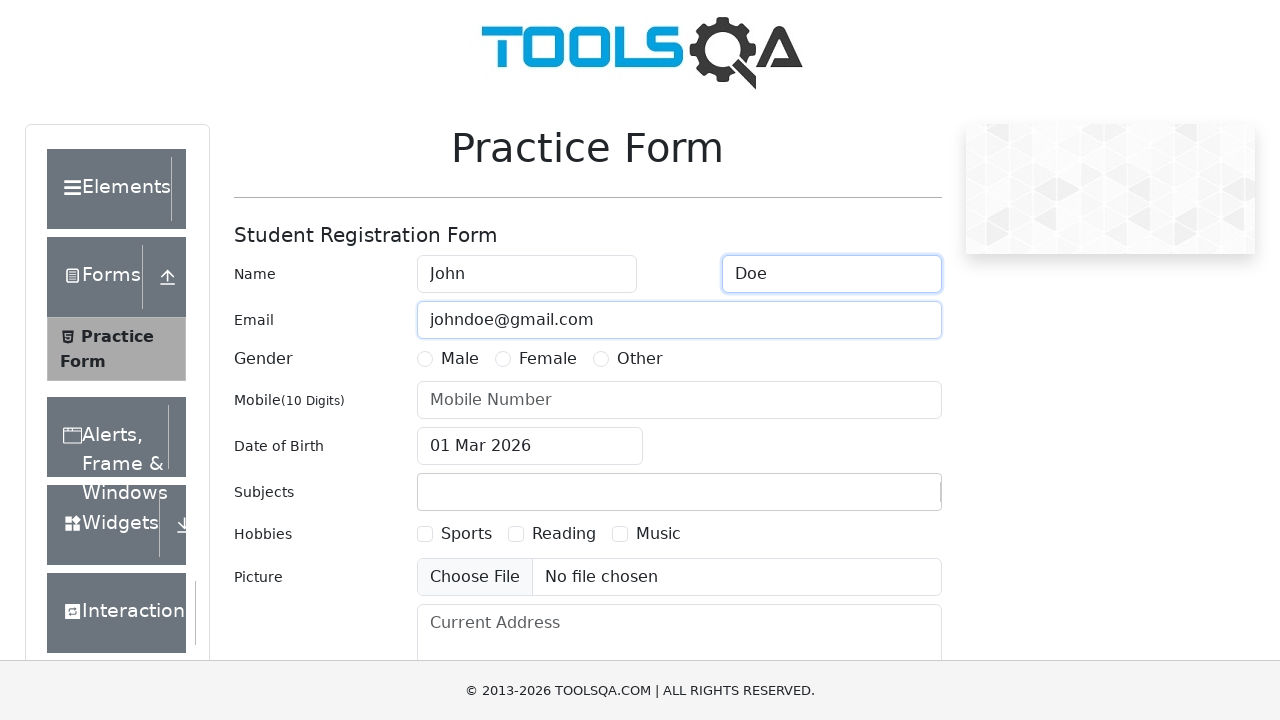

Selected 'Male' gender radio button
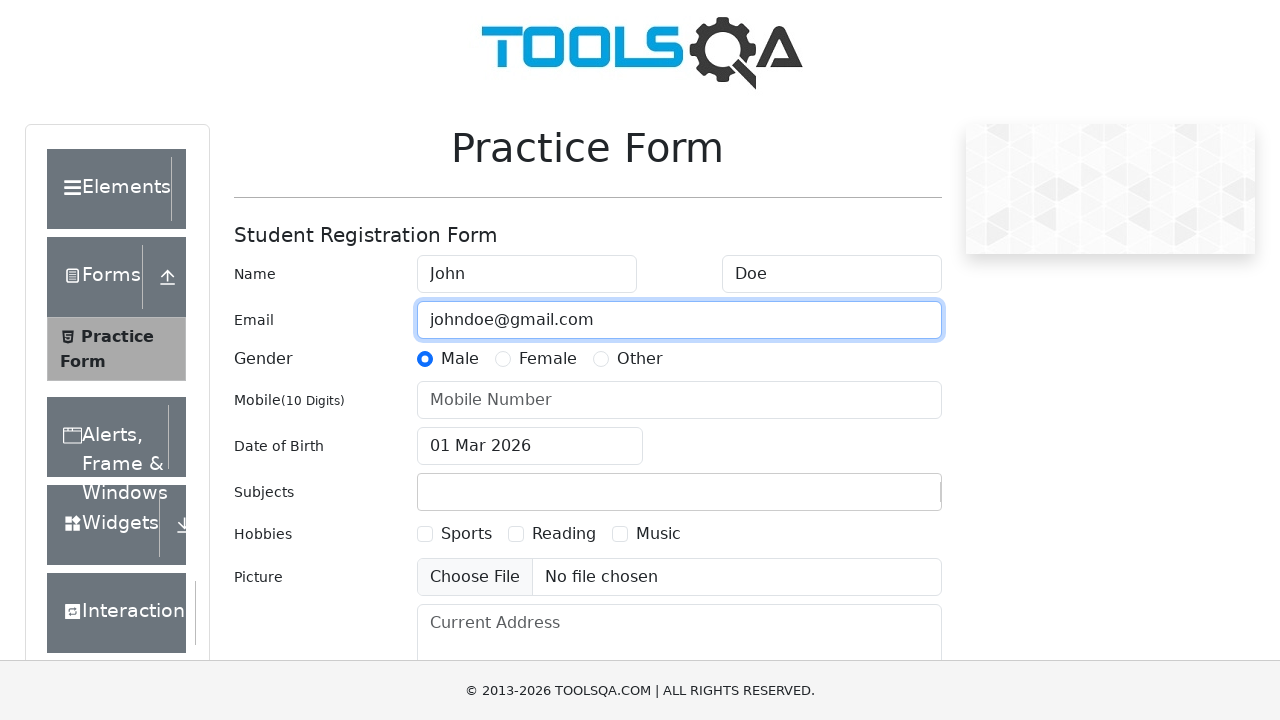

Filled mobile number with '9162345780' on #userNumber
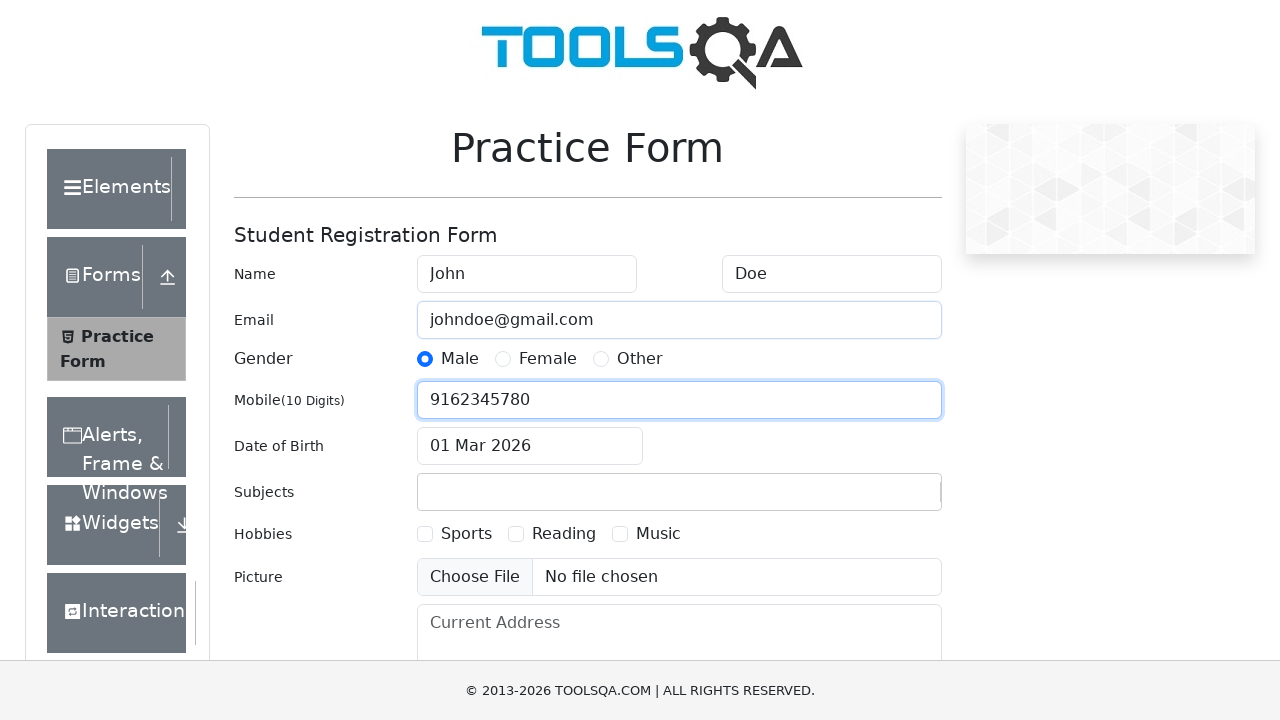

Clicked date of birth input field at (530, 446) on #dateOfBirthInput
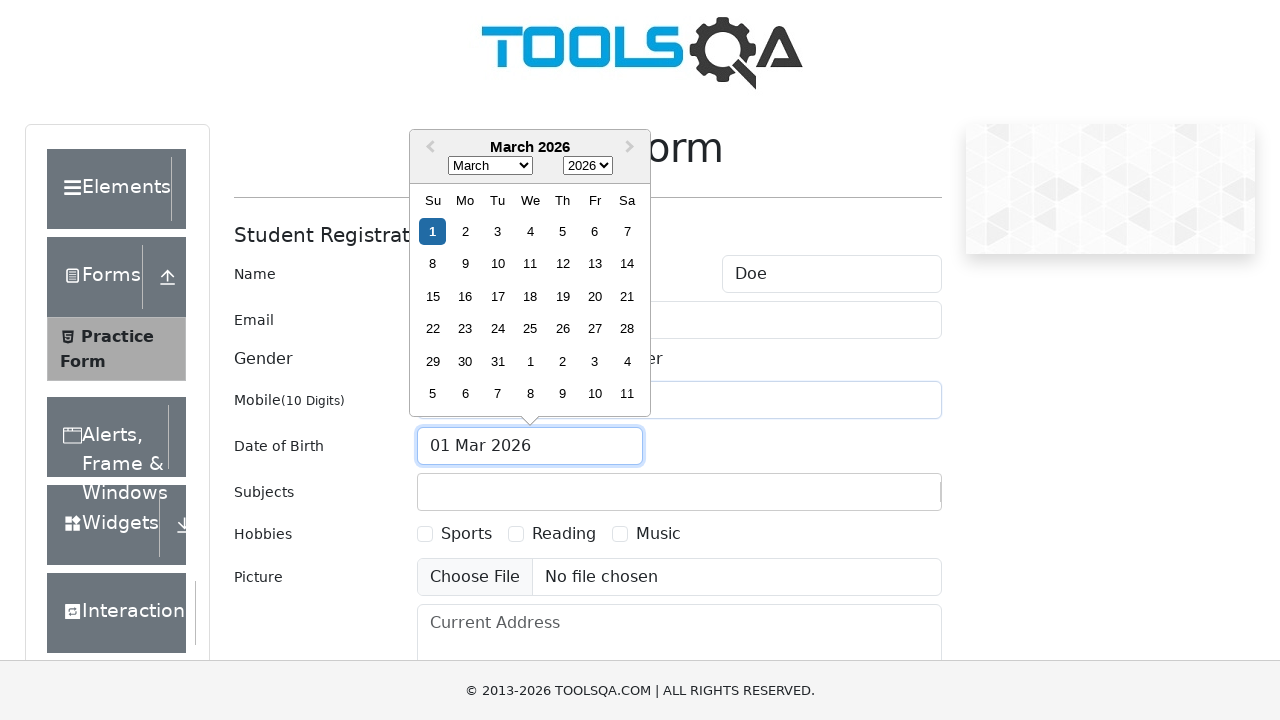

Selected year '1986' from date picker on .react-datepicker__year-select
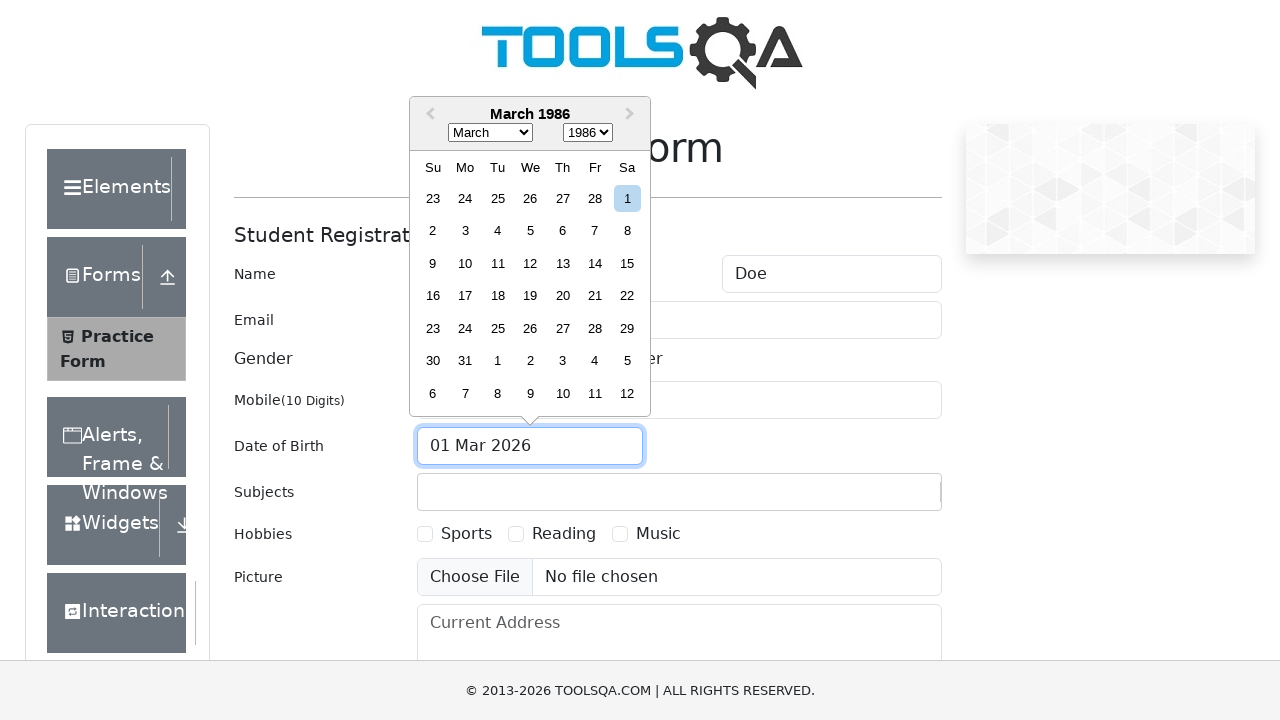

Selected month '8' (September) from date picker on .react-datepicker__month-select
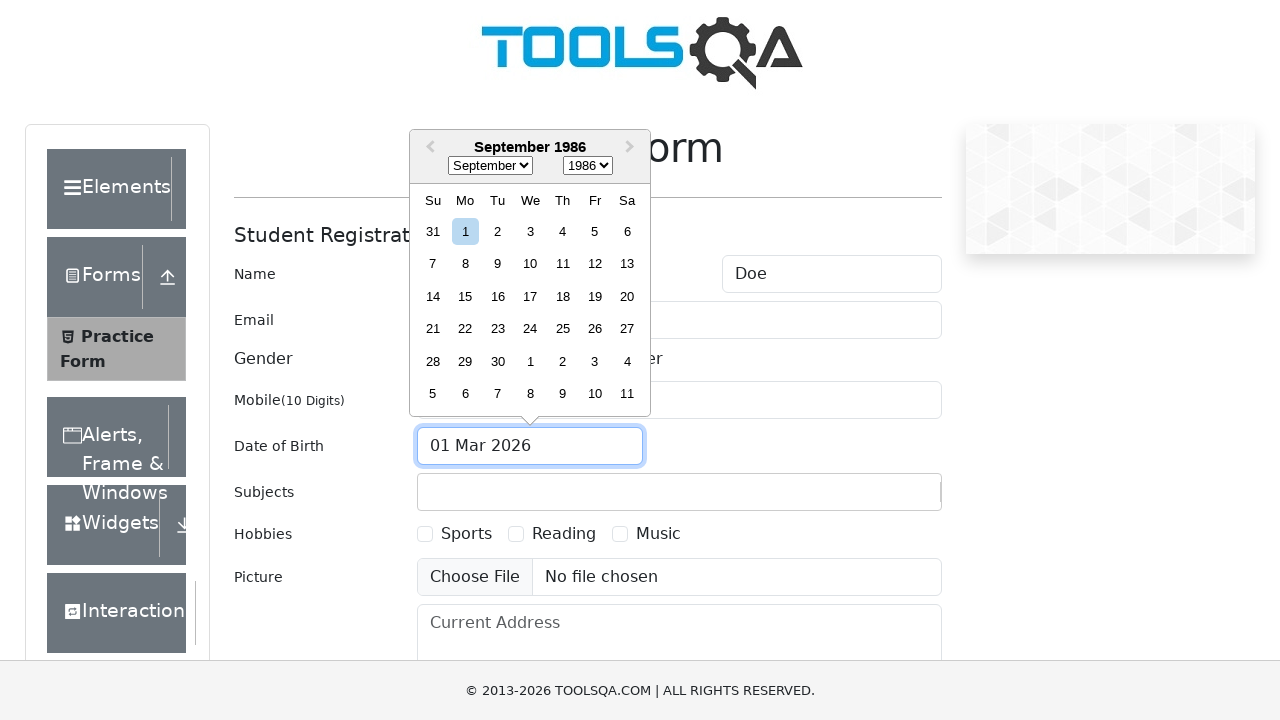

Selected day '2' from date picker at (498, 231) on .react-datepicker__day--002:not(.react-datepicker__day--outside-month)
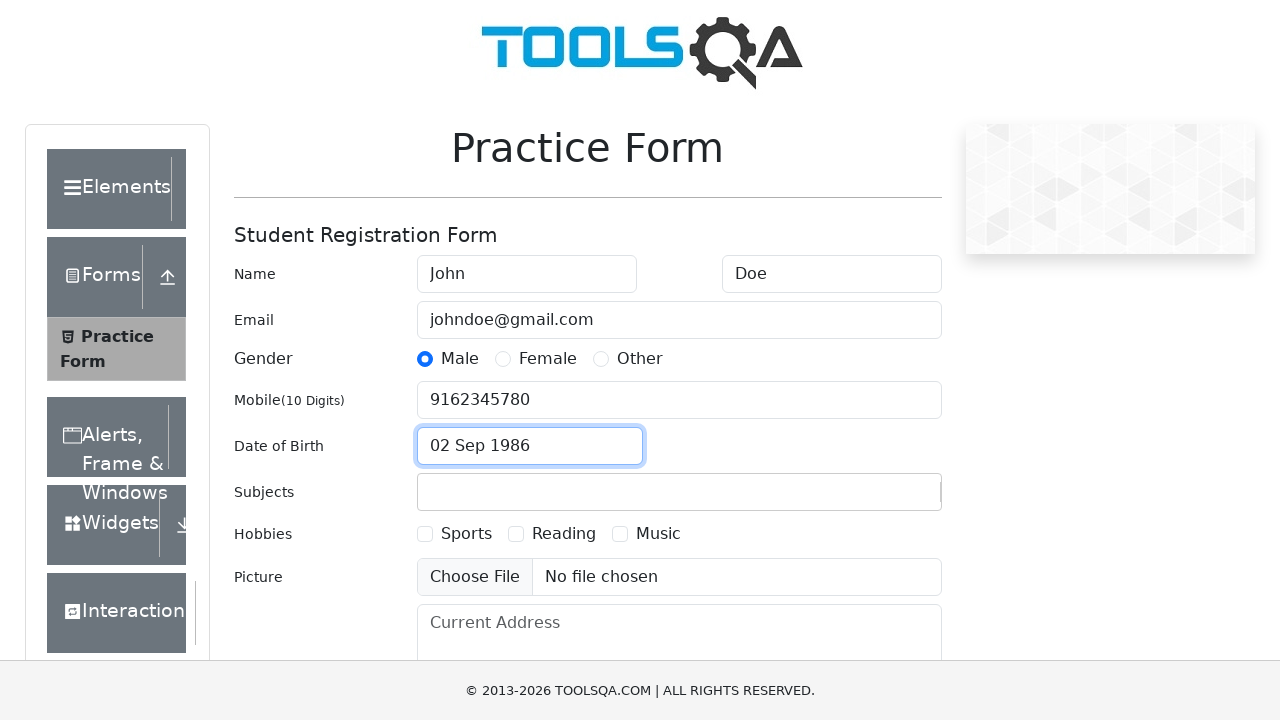

Typed 'Computer Science' in subjects input field on #subjectsInput
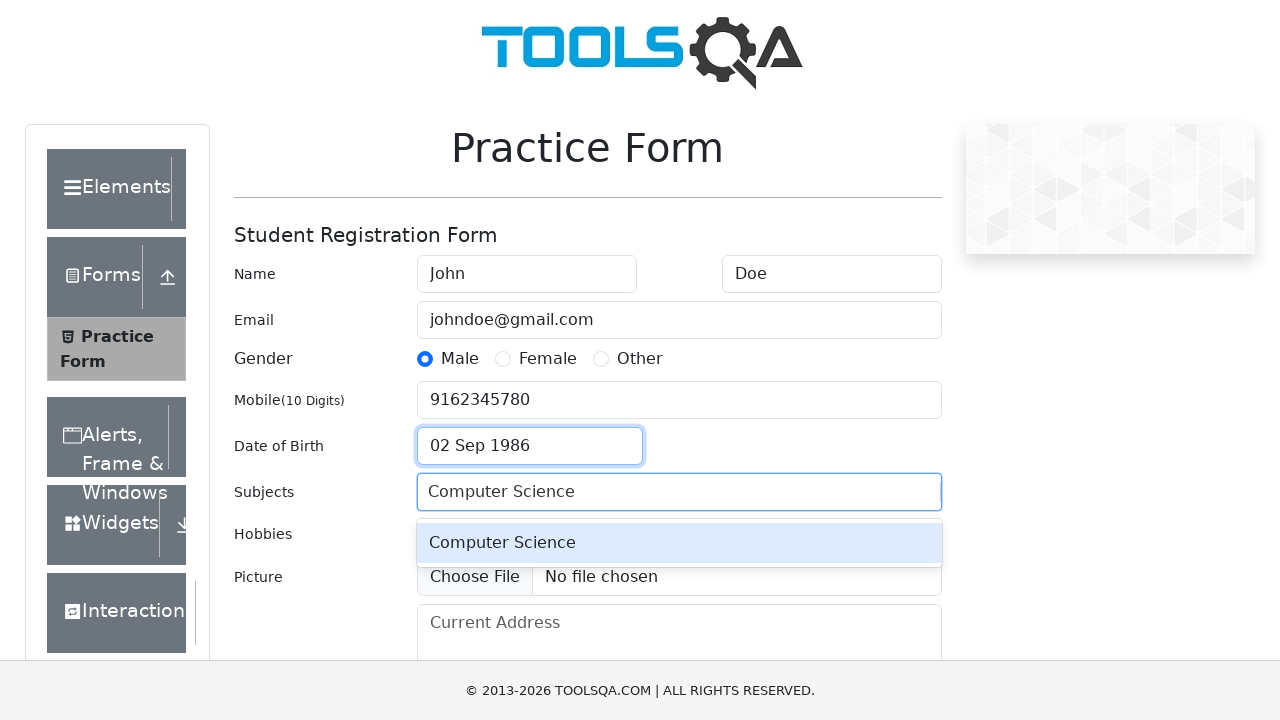

Pressed ArrowDown to navigate subjects dropdown on #subjectsInput
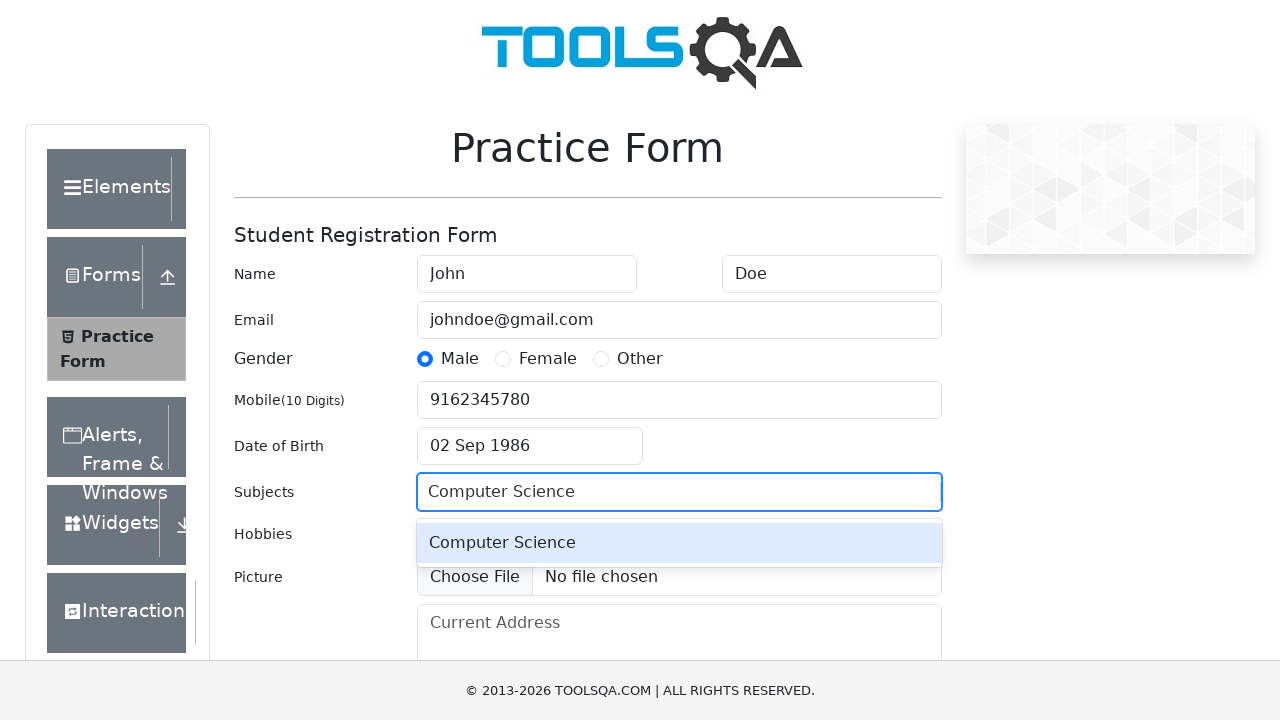

Pressed Enter to select 'Computer Science' subject on #subjectsInput
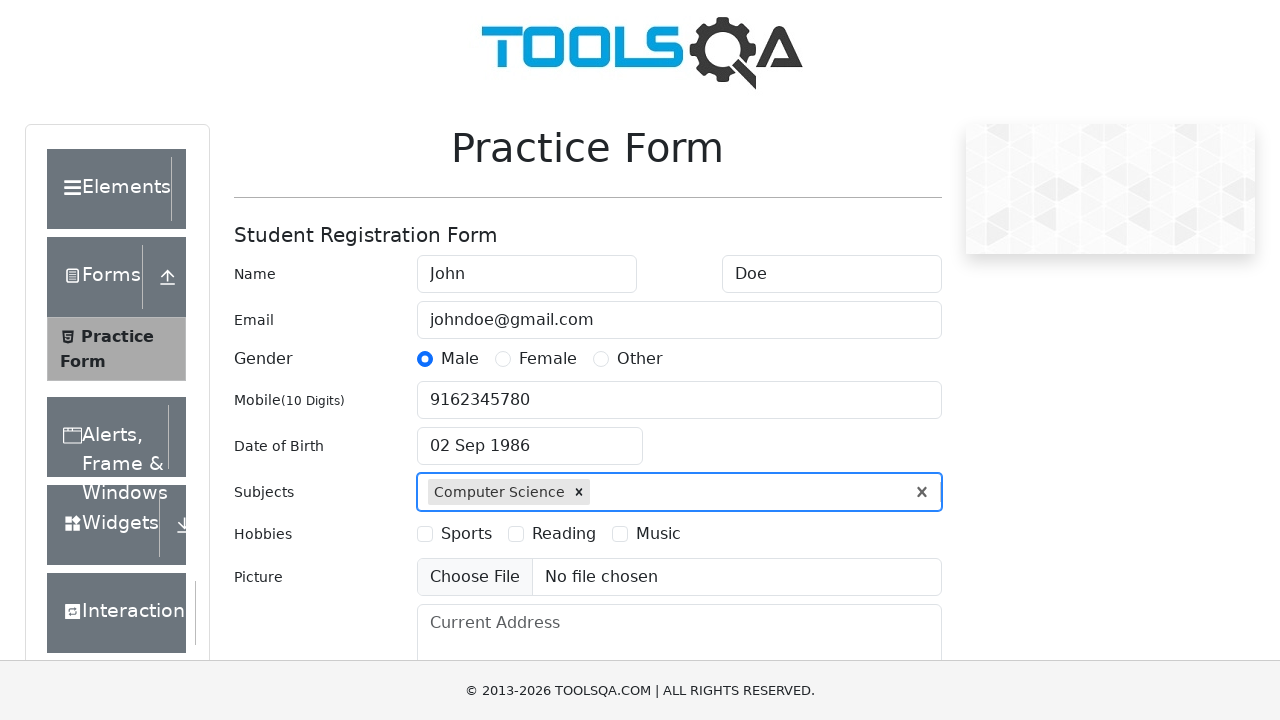

Filled current address field with provided address on #currentAddress
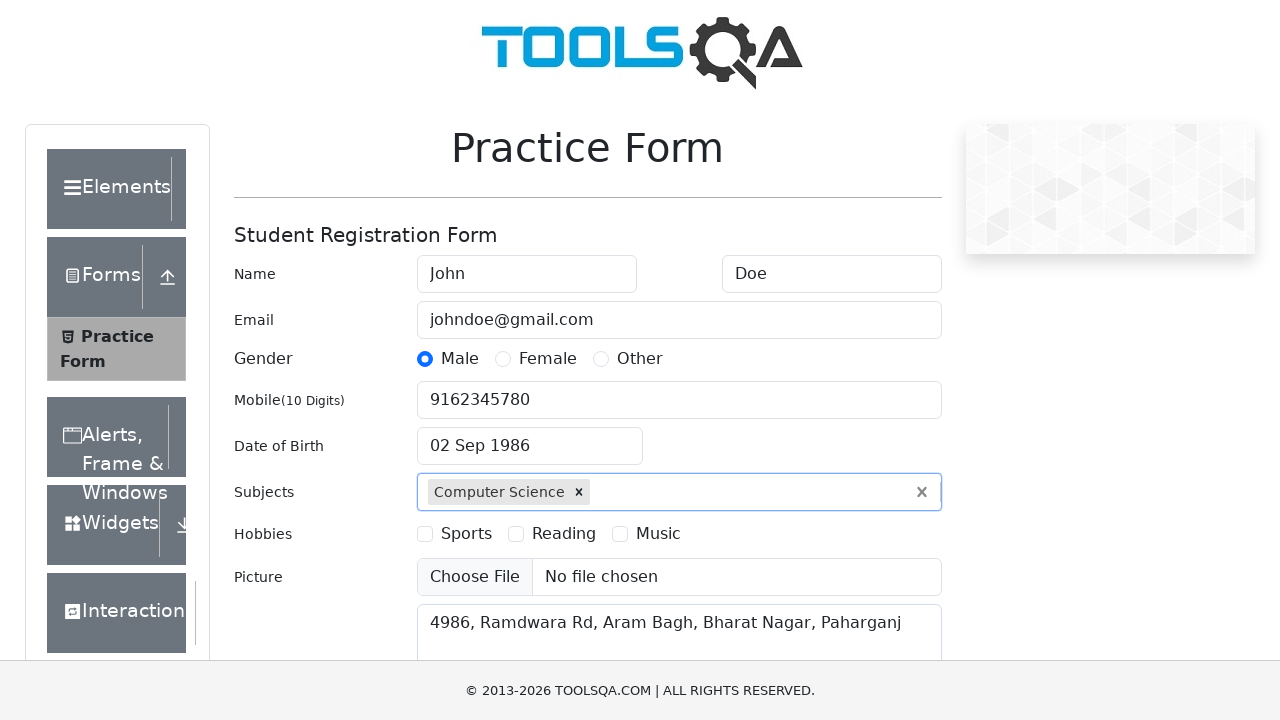

Typed 'NCR' in state selection field on #react-select-3-input
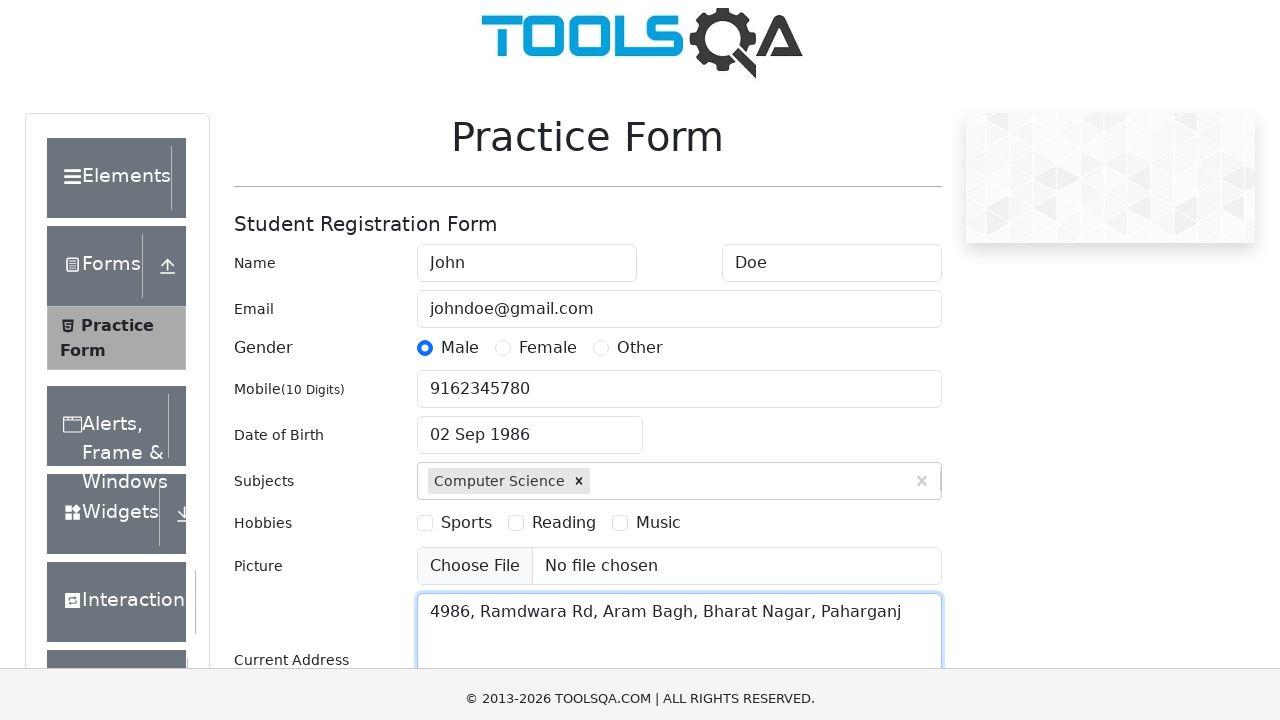

Pressed ArrowDown to navigate state dropdown on #react-select-3-input
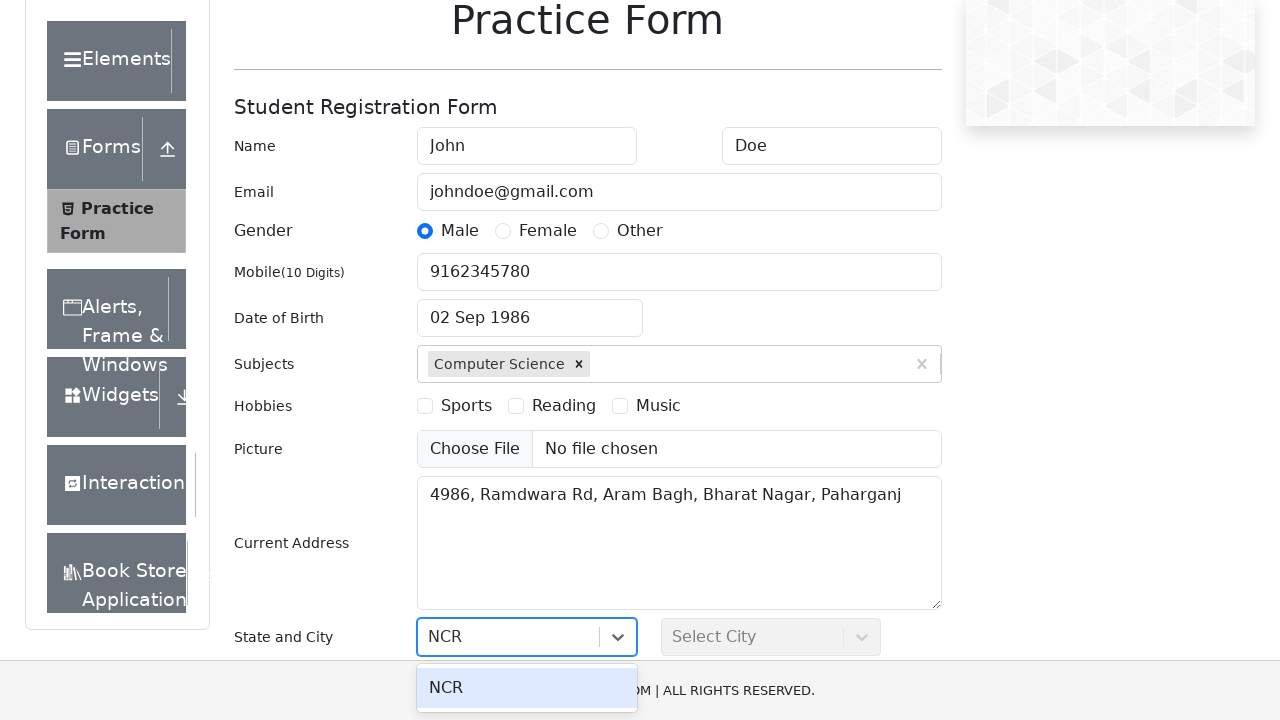

Pressed Enter to select 'NCR' state on #react-select-3-input
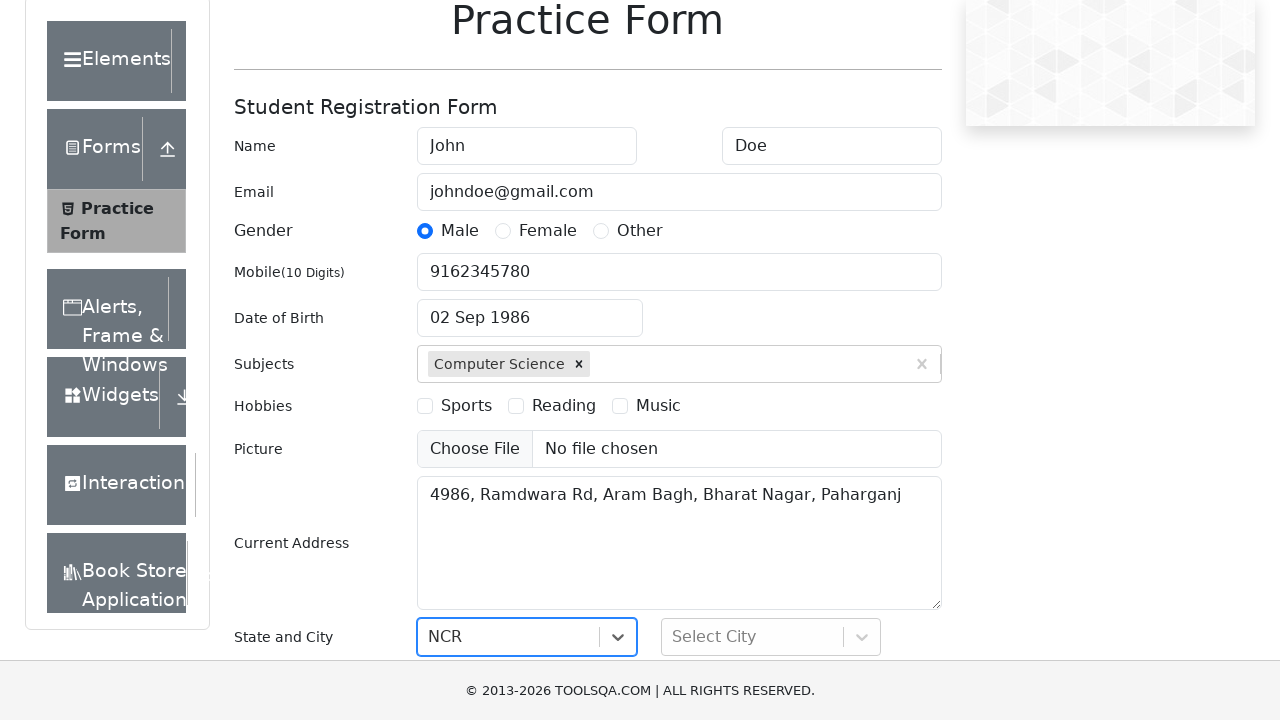

Typed 'Delhi' in city selection field on #react-select-4-input
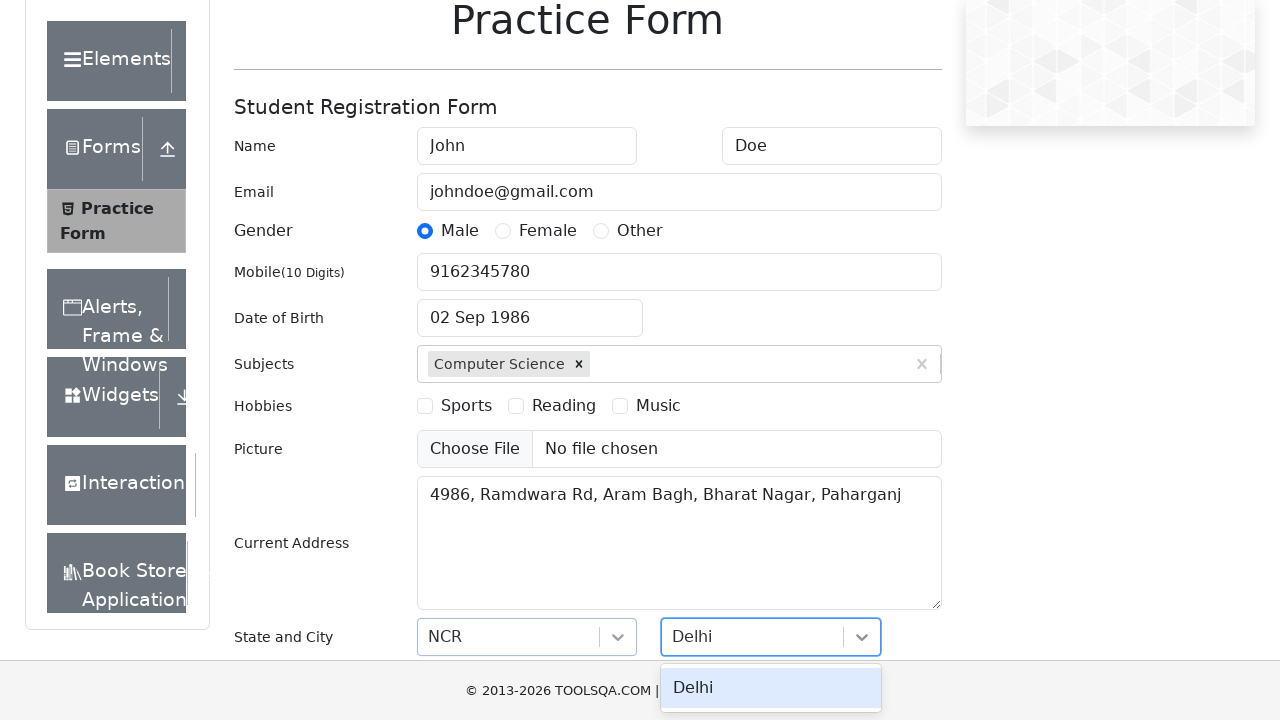

Pressed ArrowDown to navigate city dropdown on #react-select-4-input
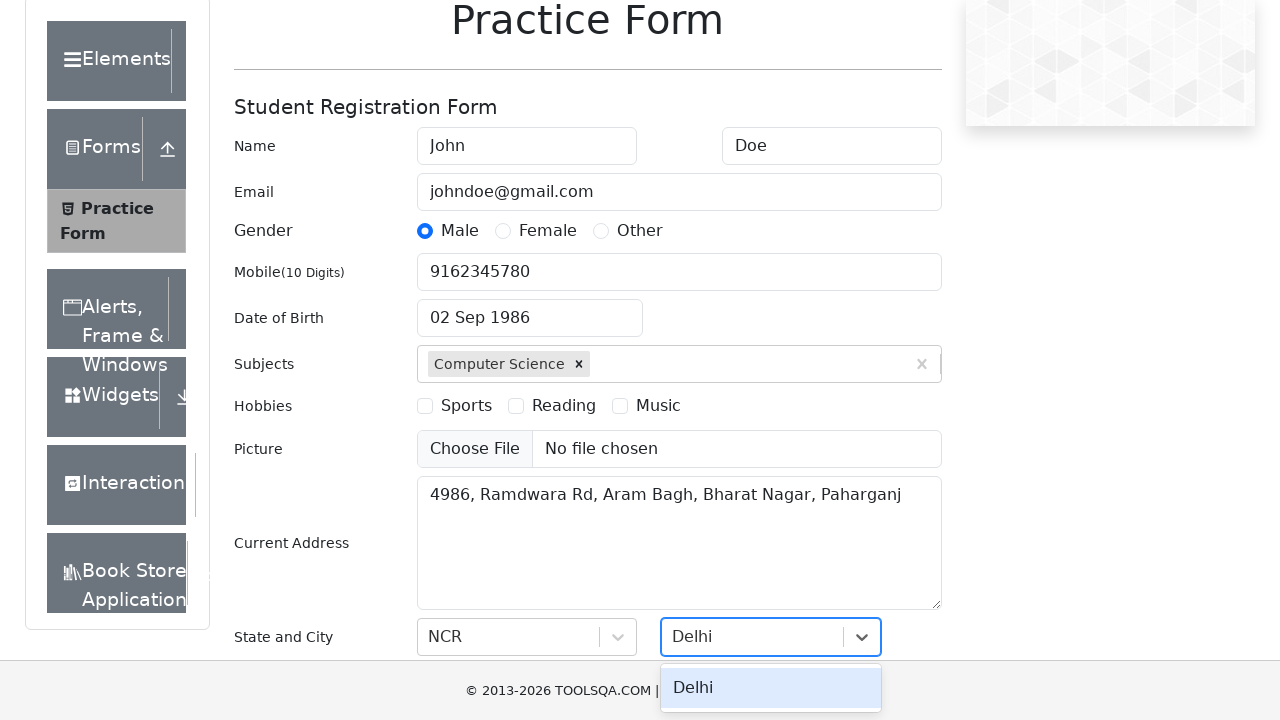

Pressed Enter to select 'Delhi' city on #react-select-4-input
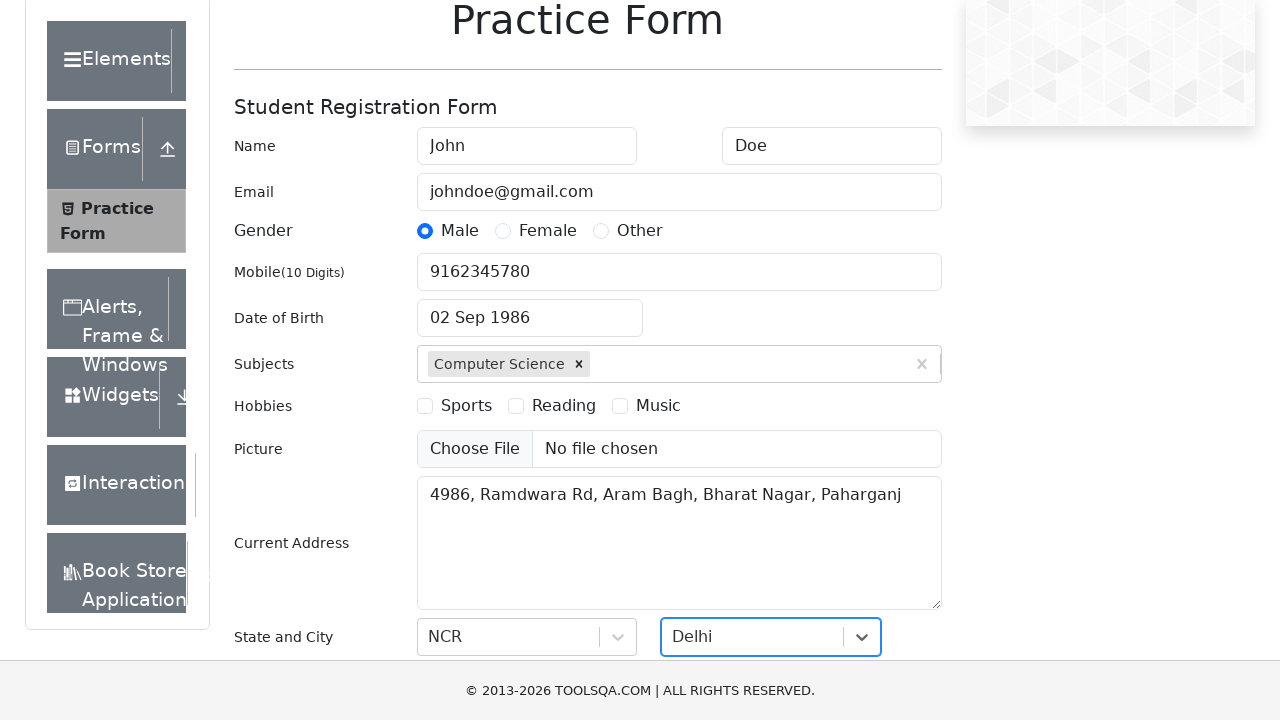

Clicked submit button to submit the form
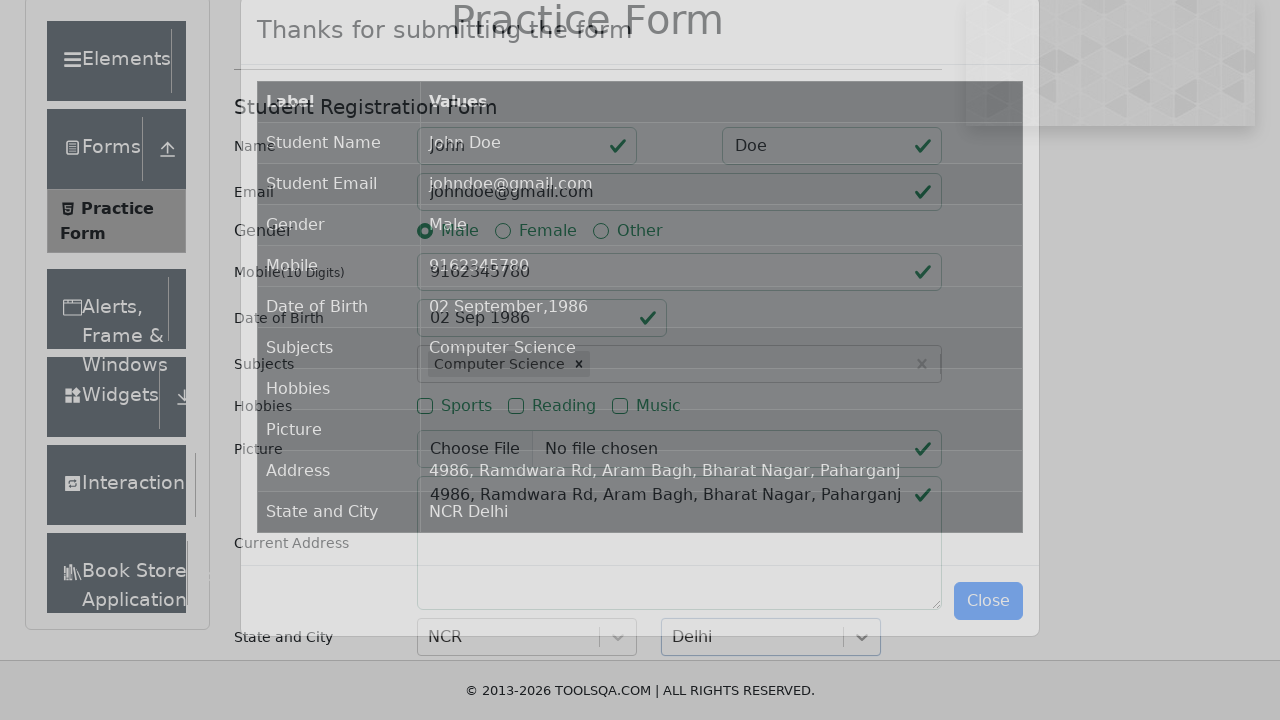

Confirmation modal appeared with title element
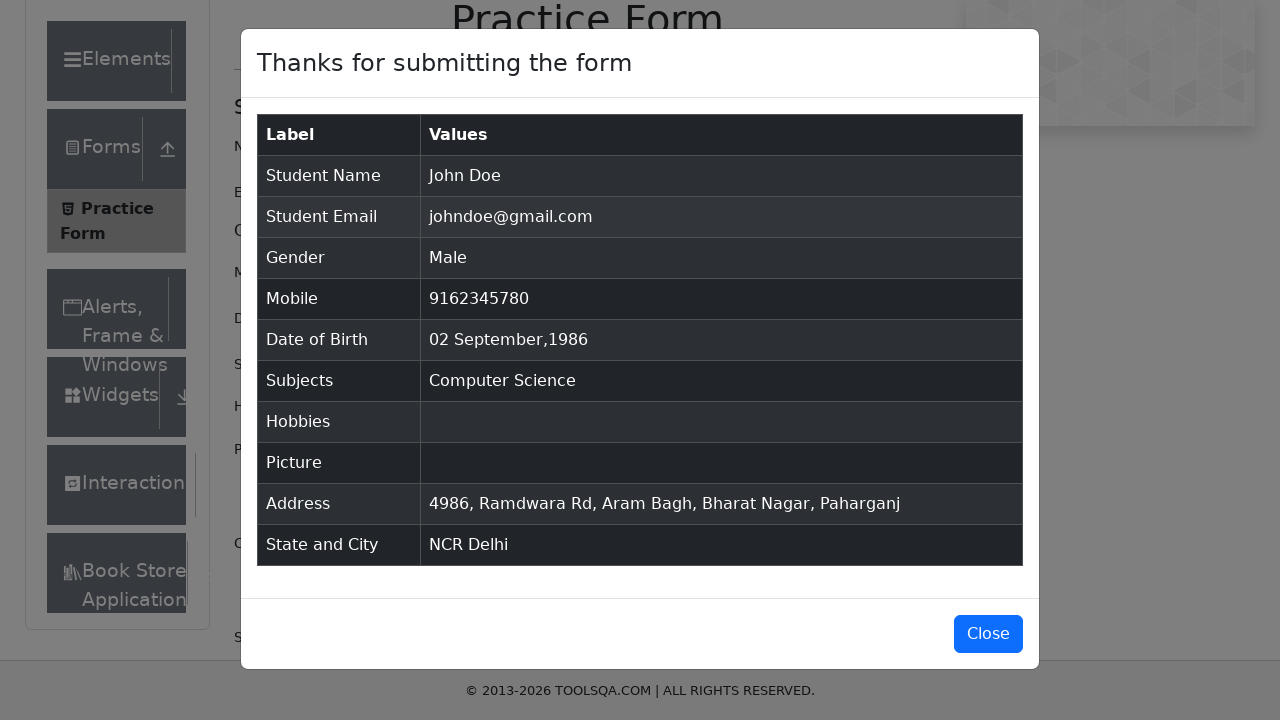

Verified confirmation modal displays 'Thanks for submitting the form' message
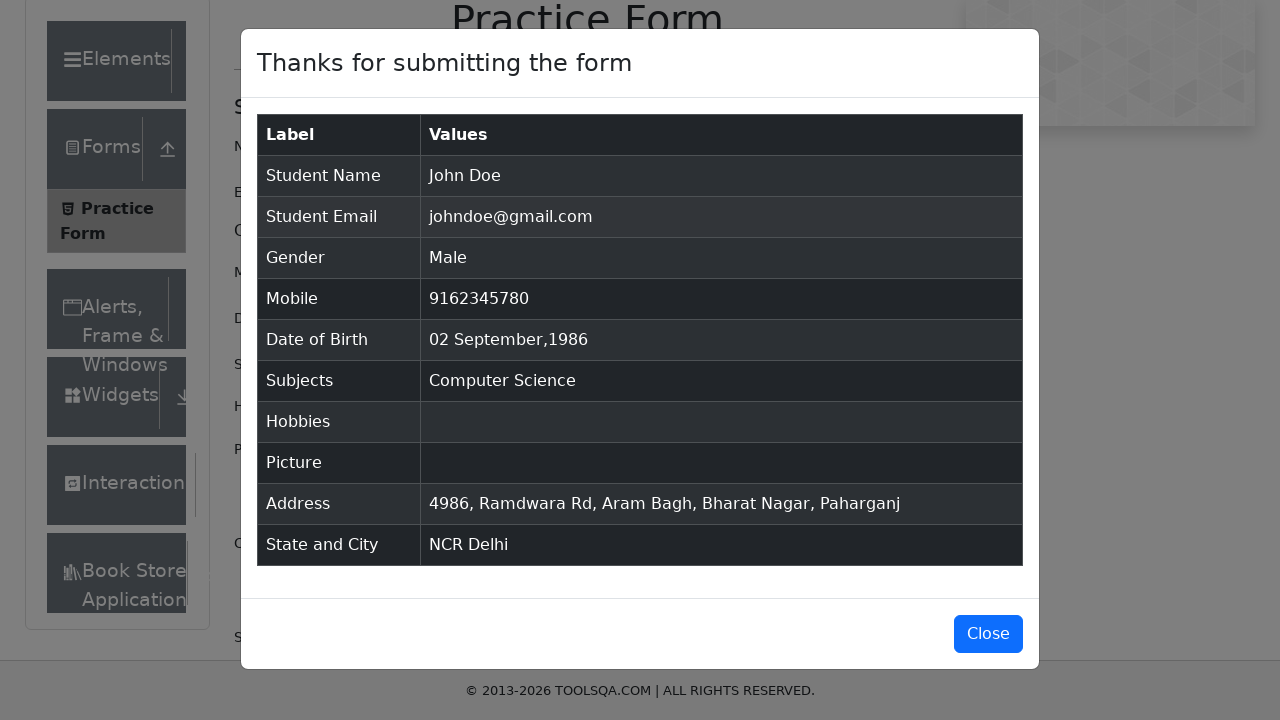

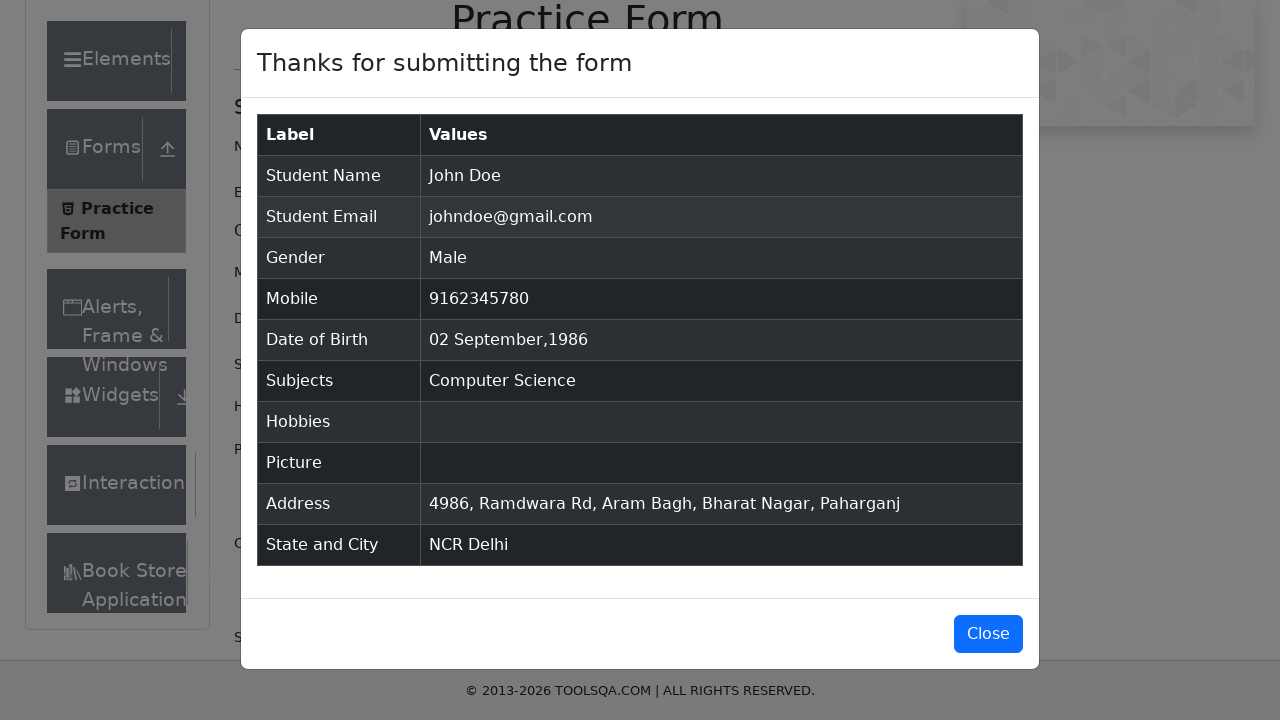